Tests the calculator's subtraction operation by selecting Prototype build, entering values 2 and 3, selecting Subtract operation, and verifying the answer is -1

Starting URL: https://testsheepnz.github.io/BasicCalculator.html

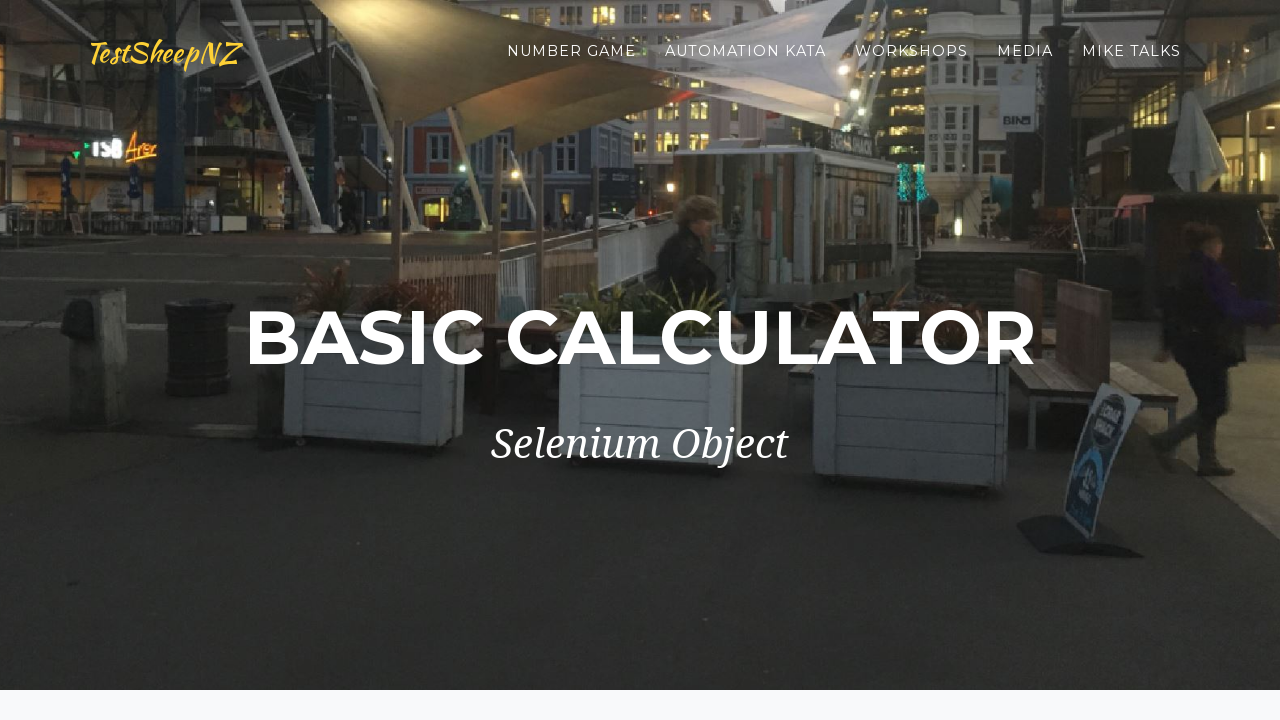

Scrolled to bottom of page
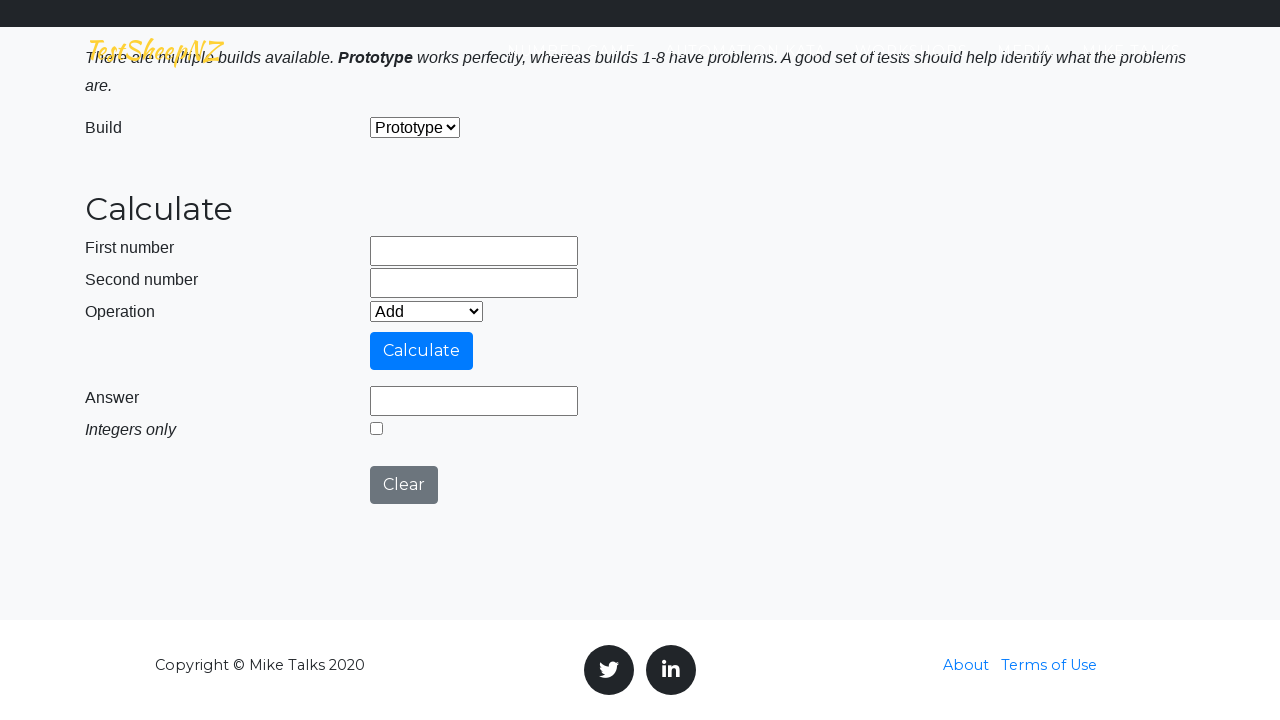

Selected Prototype build from dropdown on #selectBuild
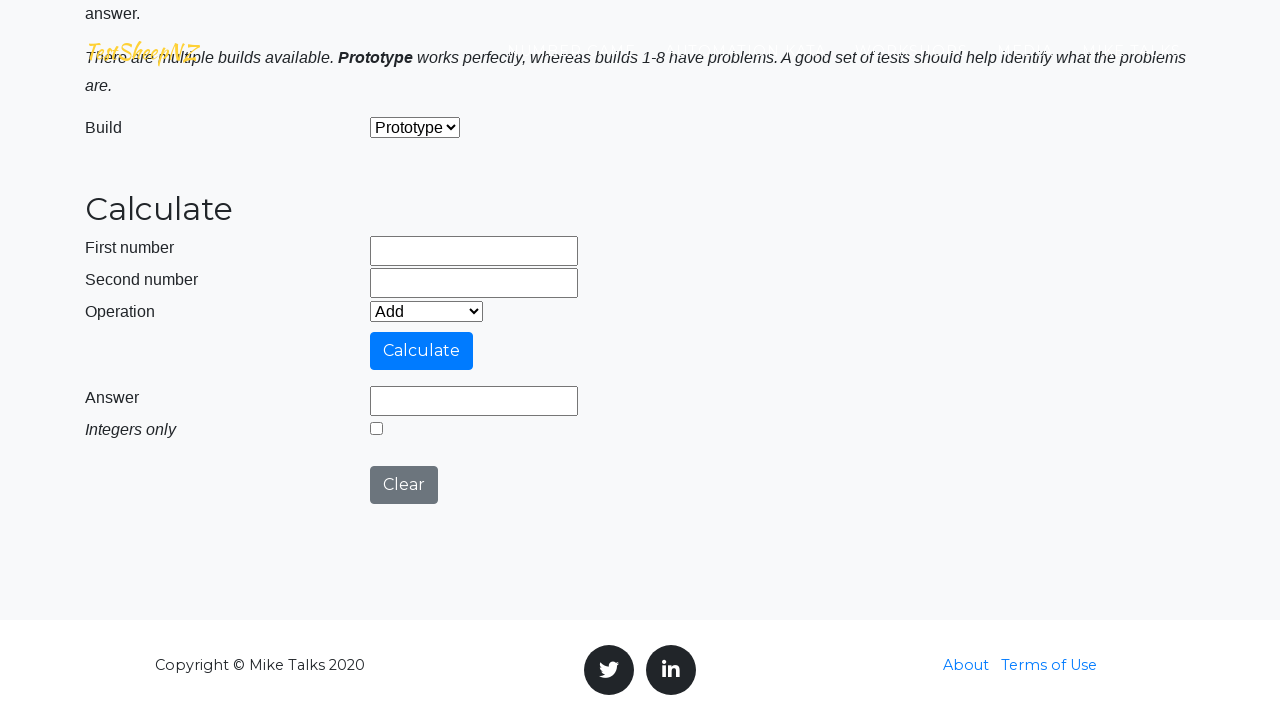

Entered first number value '2' on #number1Field
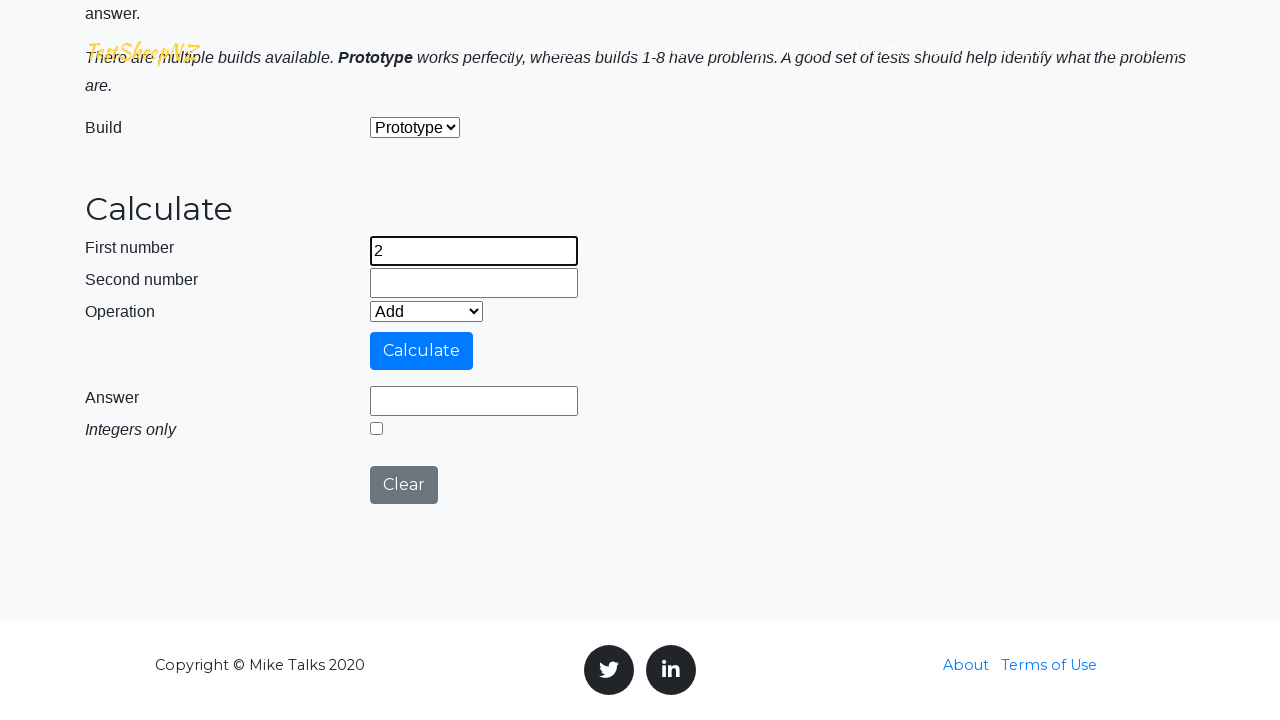

Entered second number value '3' on #number2Field
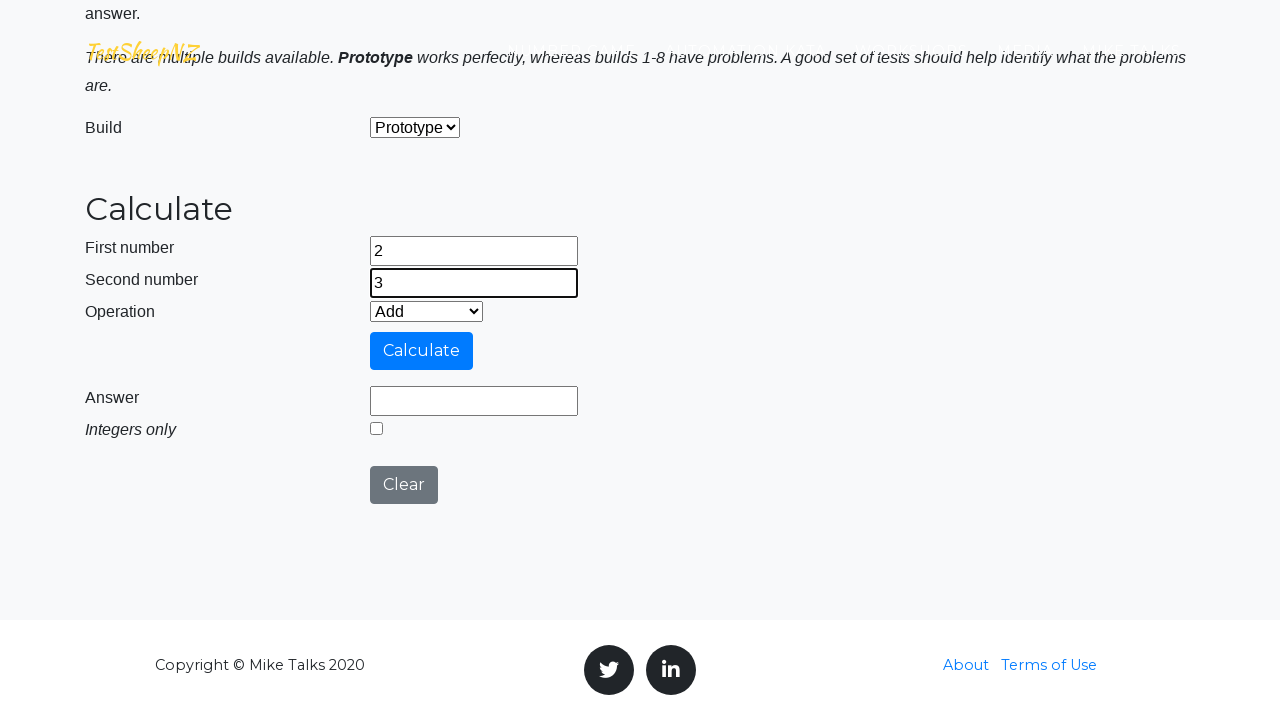

Selected Subtract operation from dropdown on #selectOperationDropdown
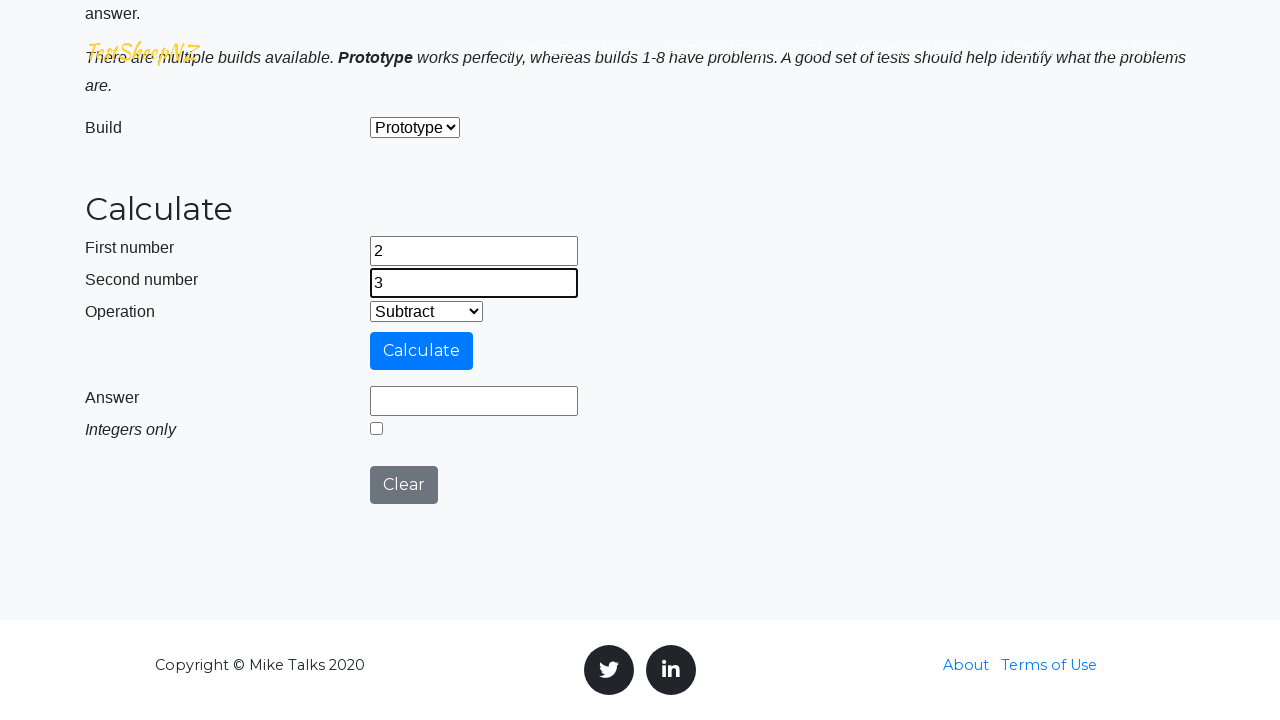

Clicked Calculate button at (422, 351) on #calculateButton
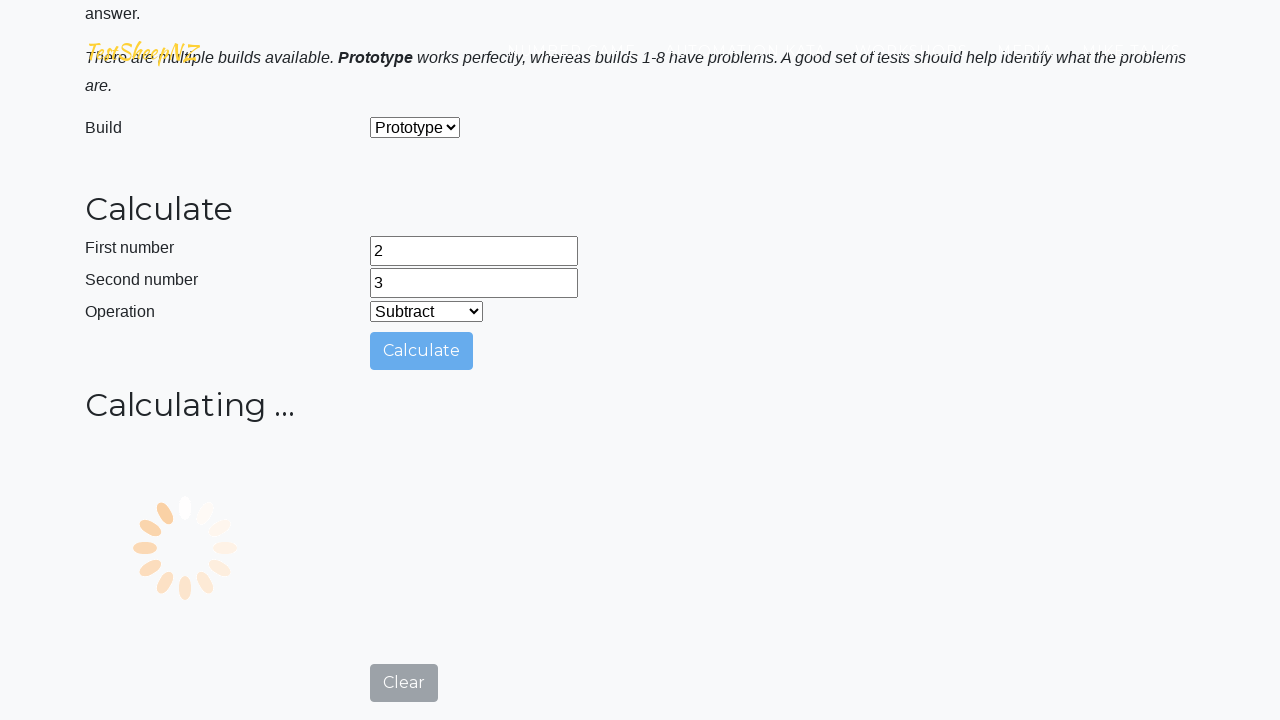

Verified answer field displays '-1'
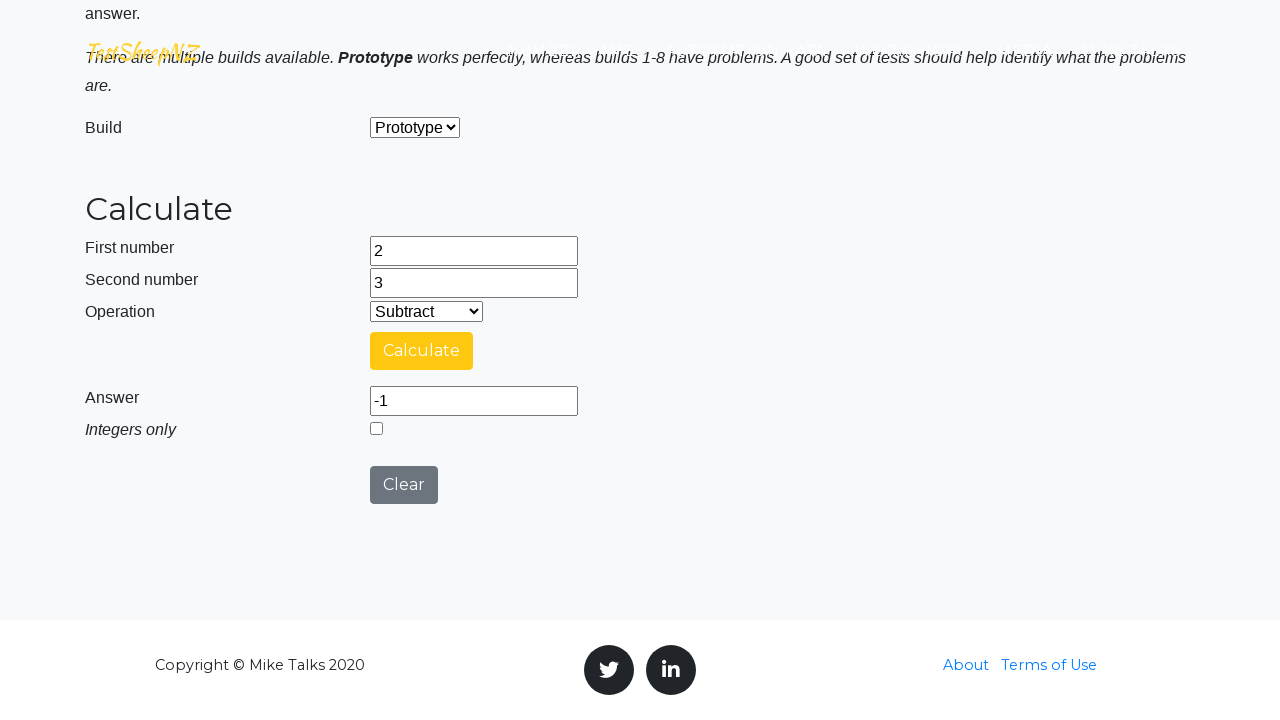

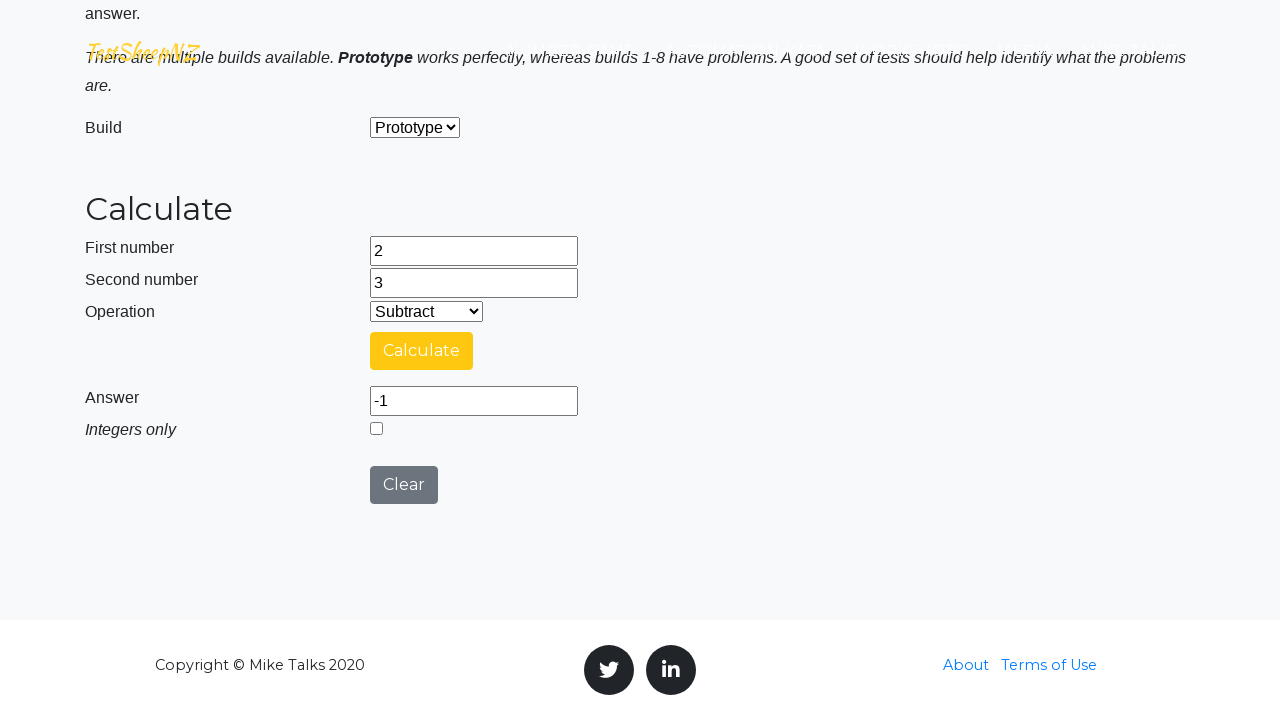